Tests the search functionality on an e-commerce shop by entering a random product name from a predefined list and submitting the search form

Starting URL: https://prod-kurs.coderslab.pl/index.php

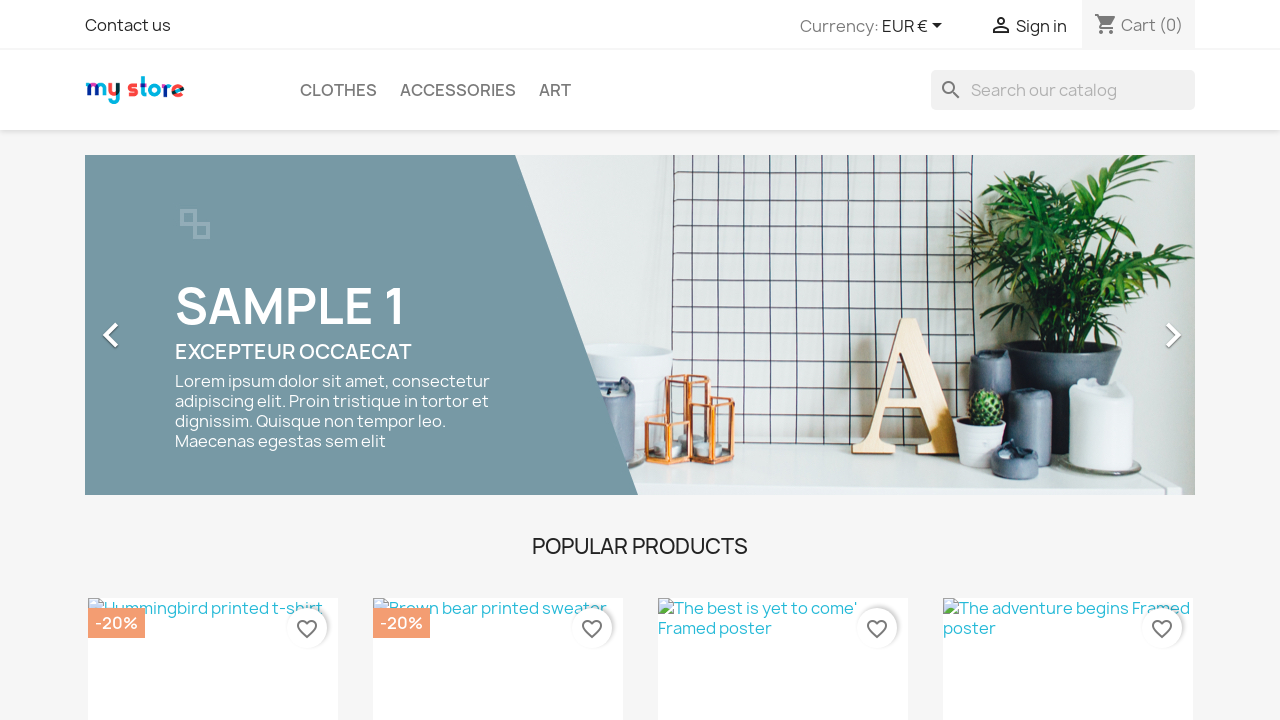

Filled search box with product name 'Hummingbird Printed T-Shirt' on input[name='s']
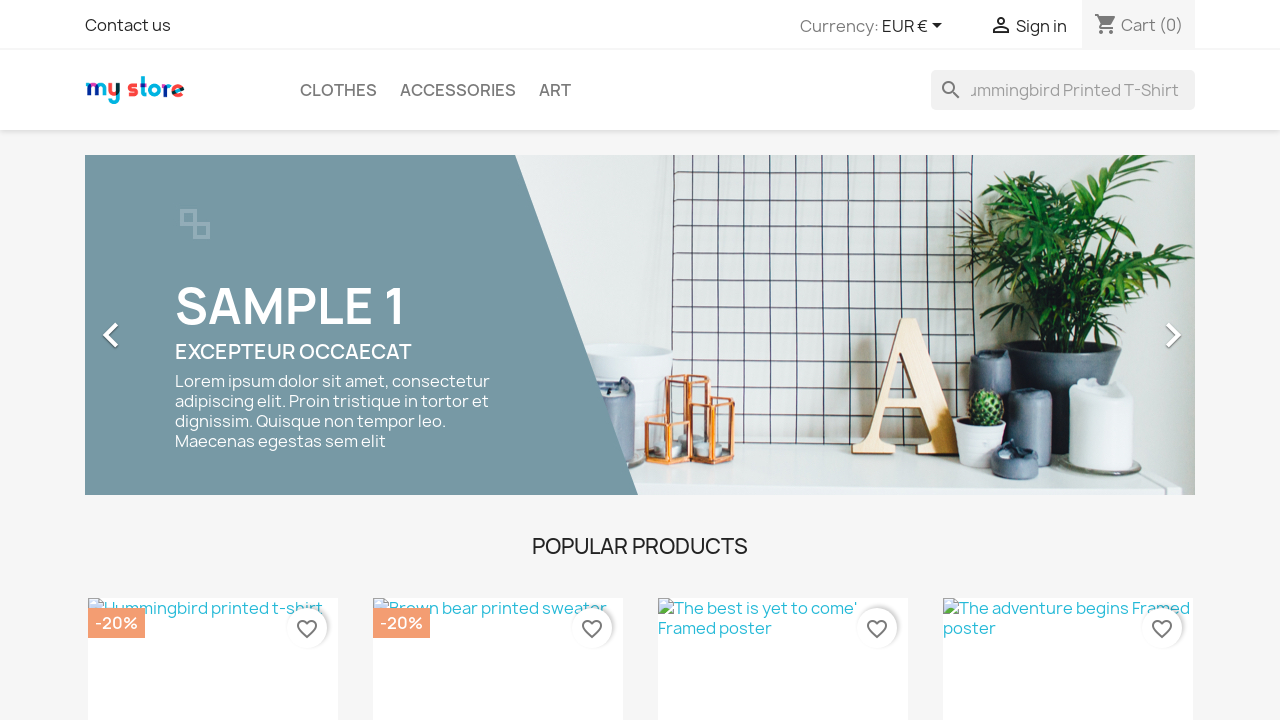

Submitted search form by pressing Enter on input[name='s']
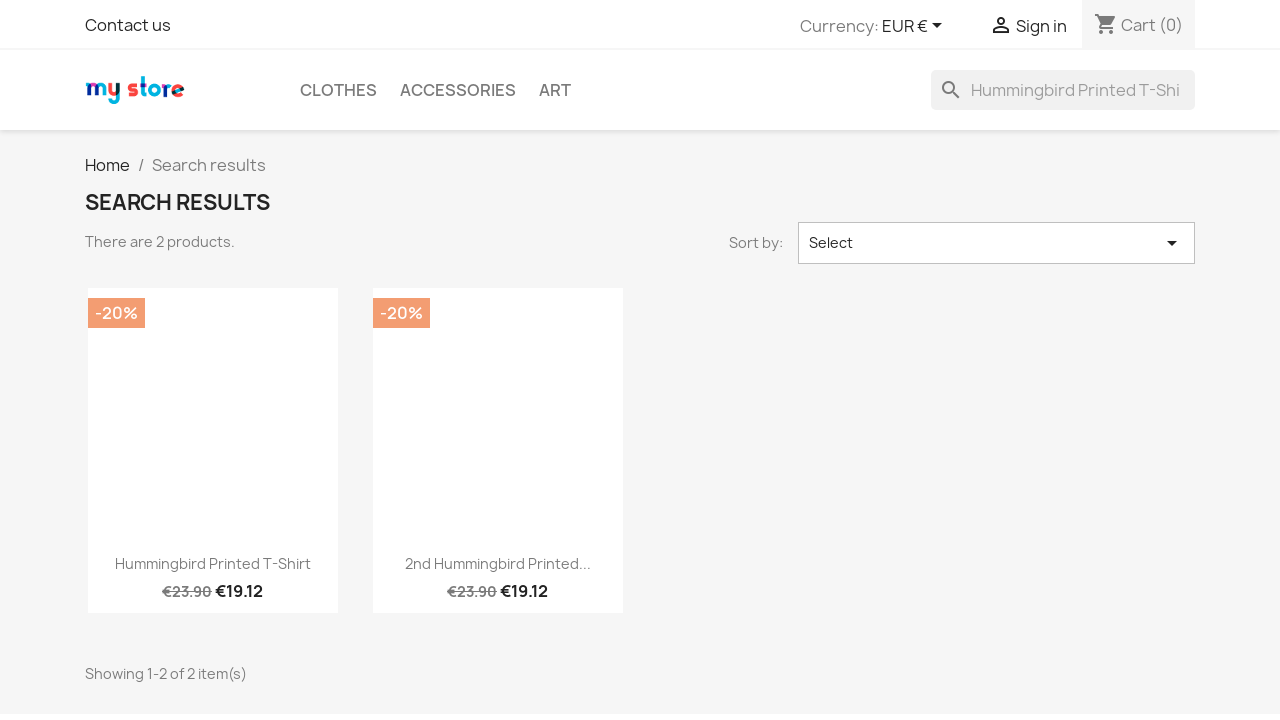

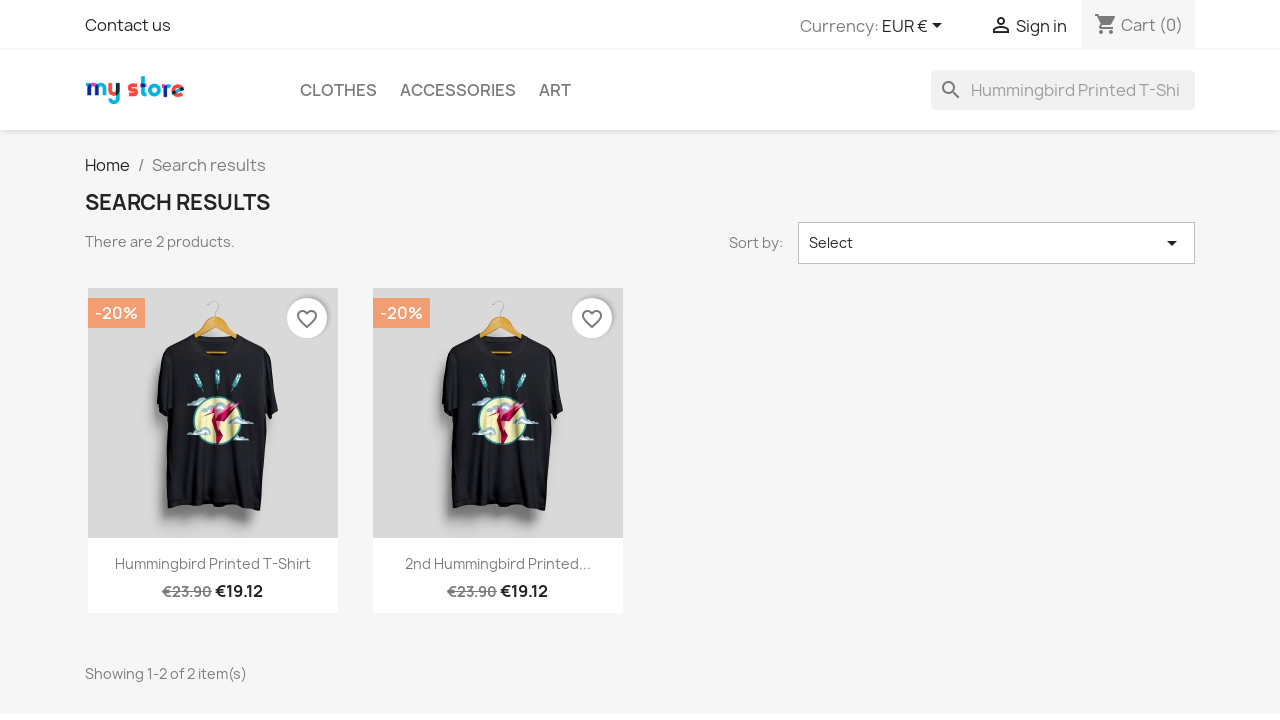